Tests the Tablets navigation link on the homepage by clicking it and verifying the breadcrumb shows the correct page

Starting URL: https://gettop.us/

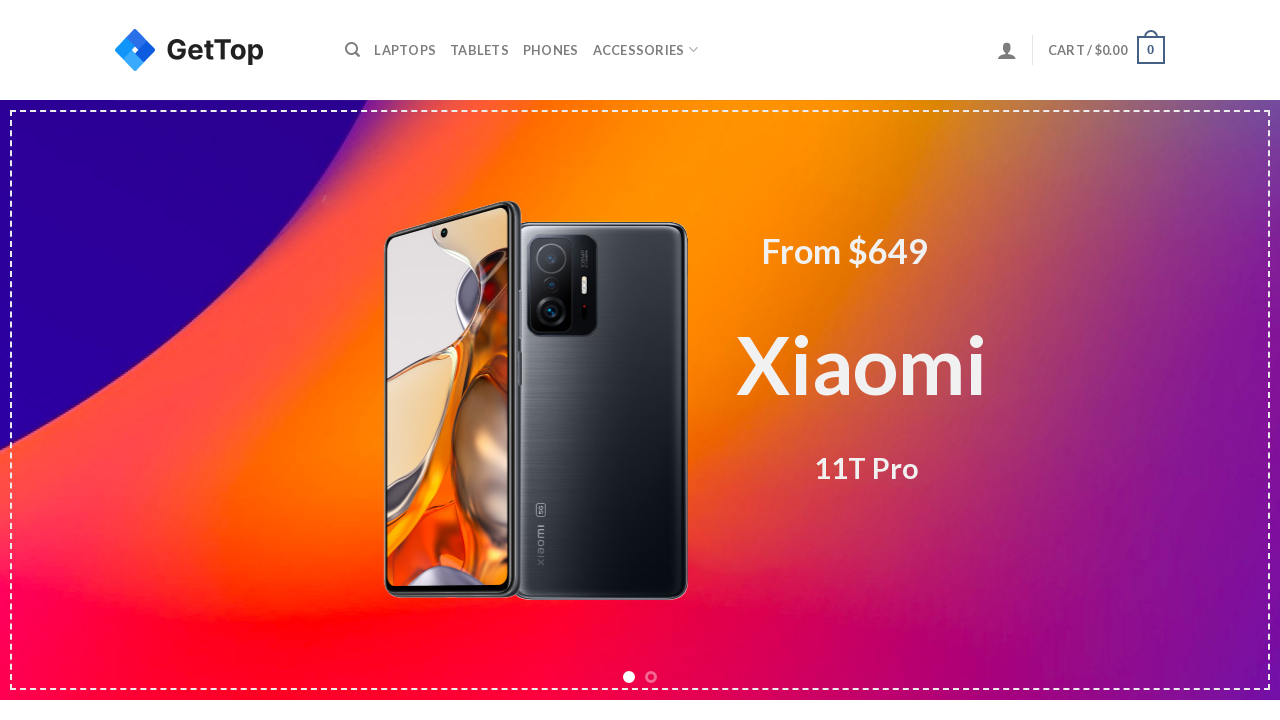

Clicked 'Tablets' navigation link in header at (480, 50) on xpath=//a[text()='Tablets' and @class='nav-top-link']
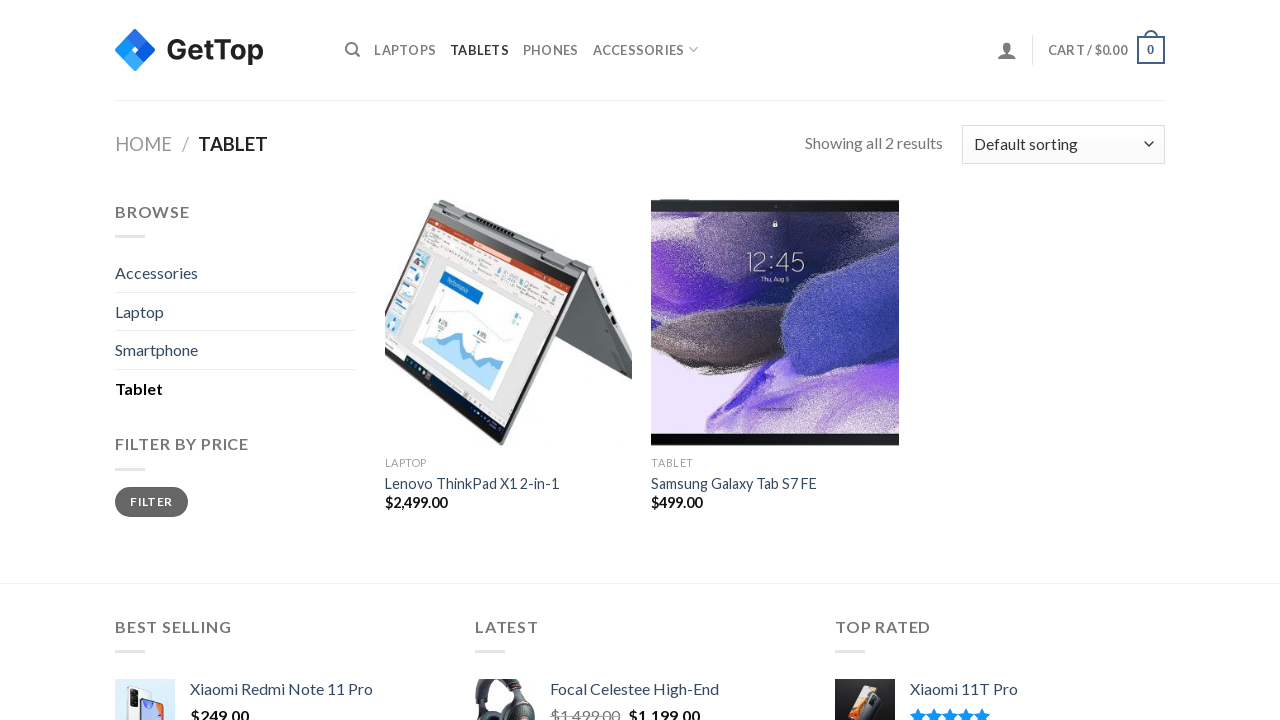

Breadcrumb navigation loaded after clicking Tablets link
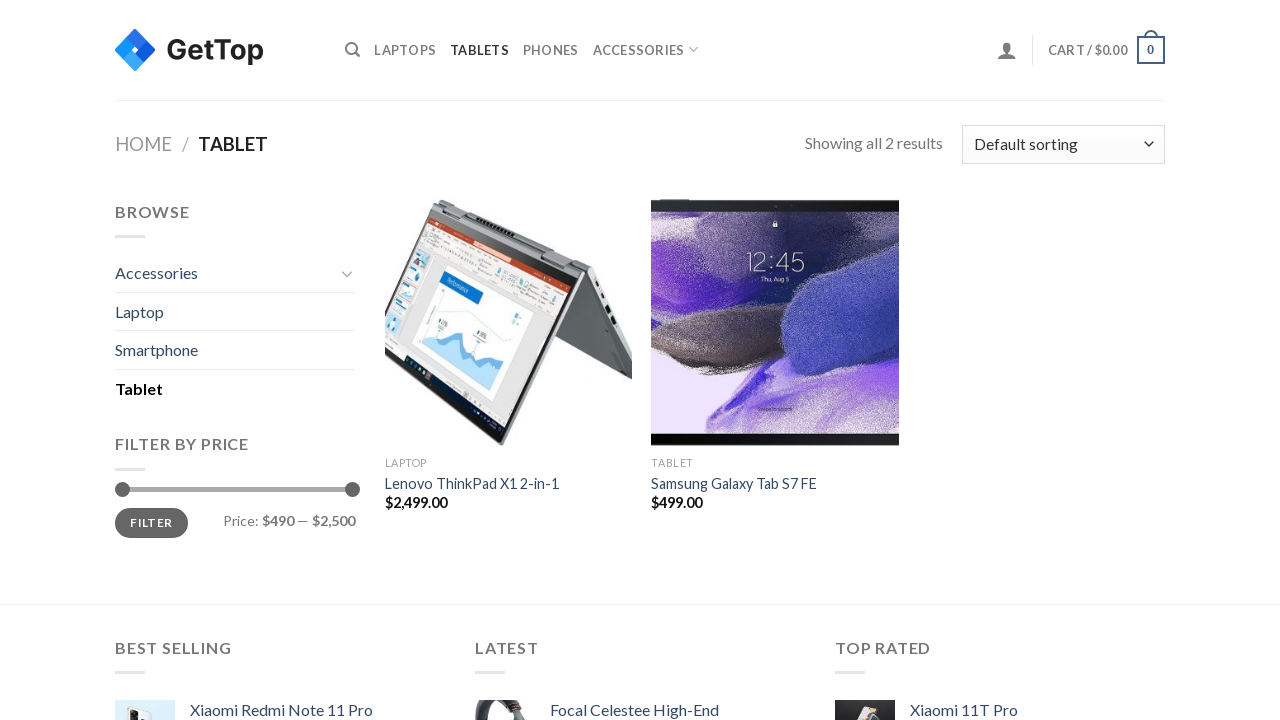

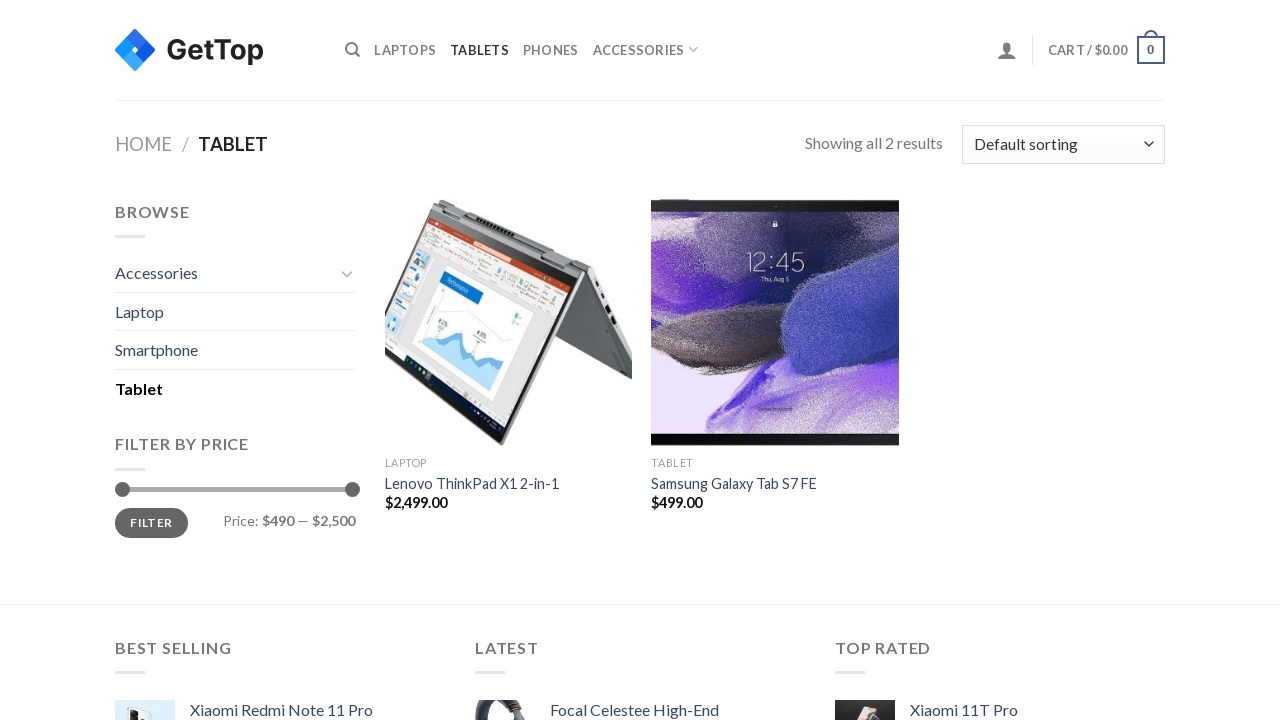